Tests window handle functionality using a list-based approach - verifies page content, opens a new window via click, switches between windows using page references, and validates titles on both pages.

Starting URL: https://the-internet.herokuapp.com/windows

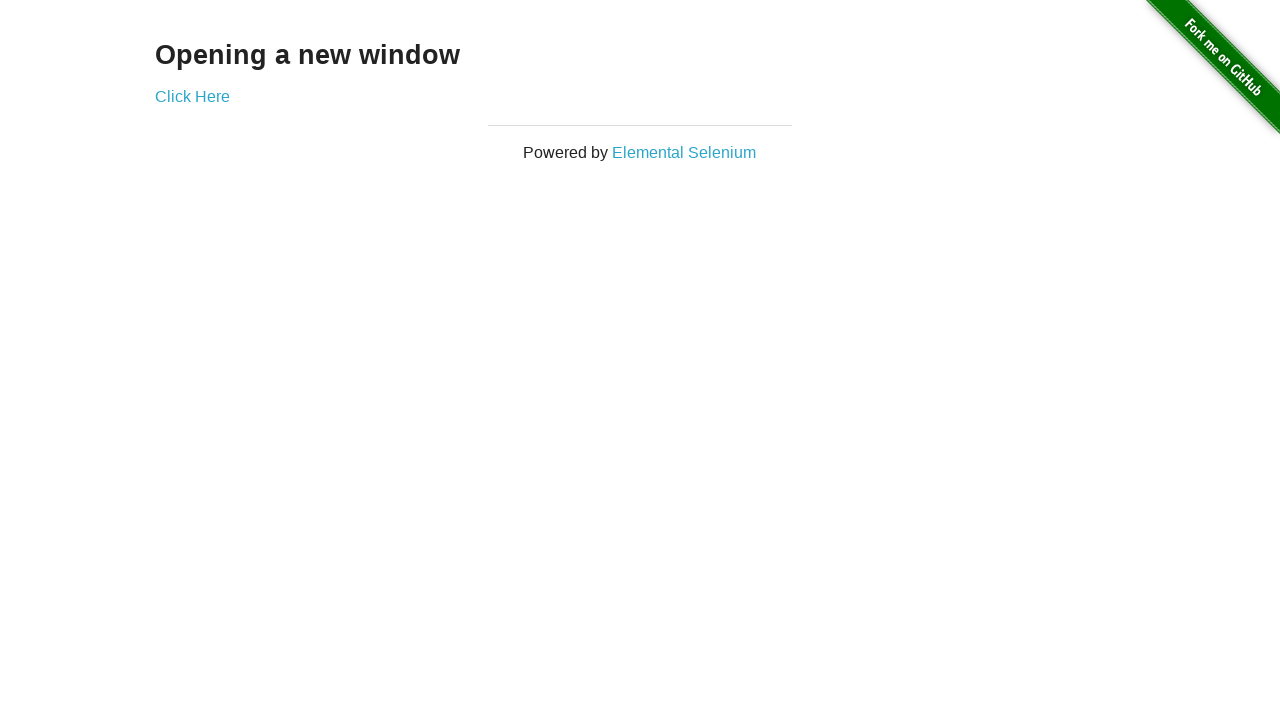

Retrieved heading text from initial page
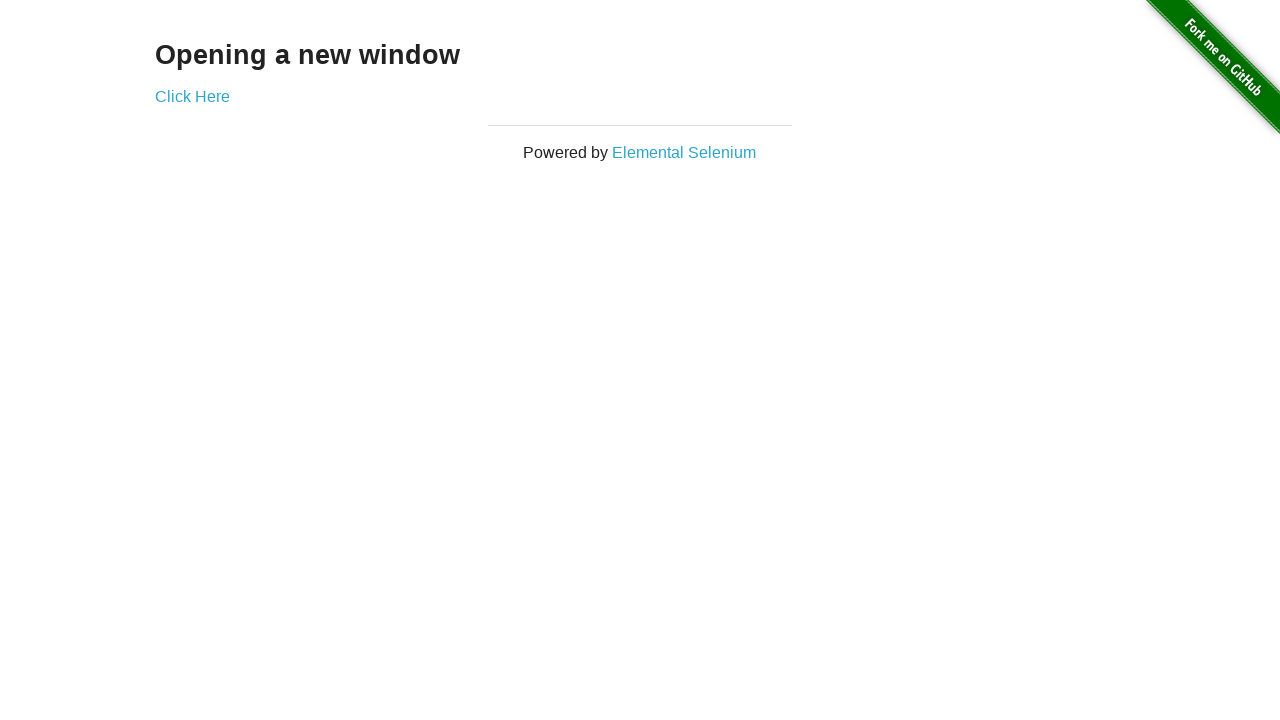

Verified heading text is 'Opening a new window'
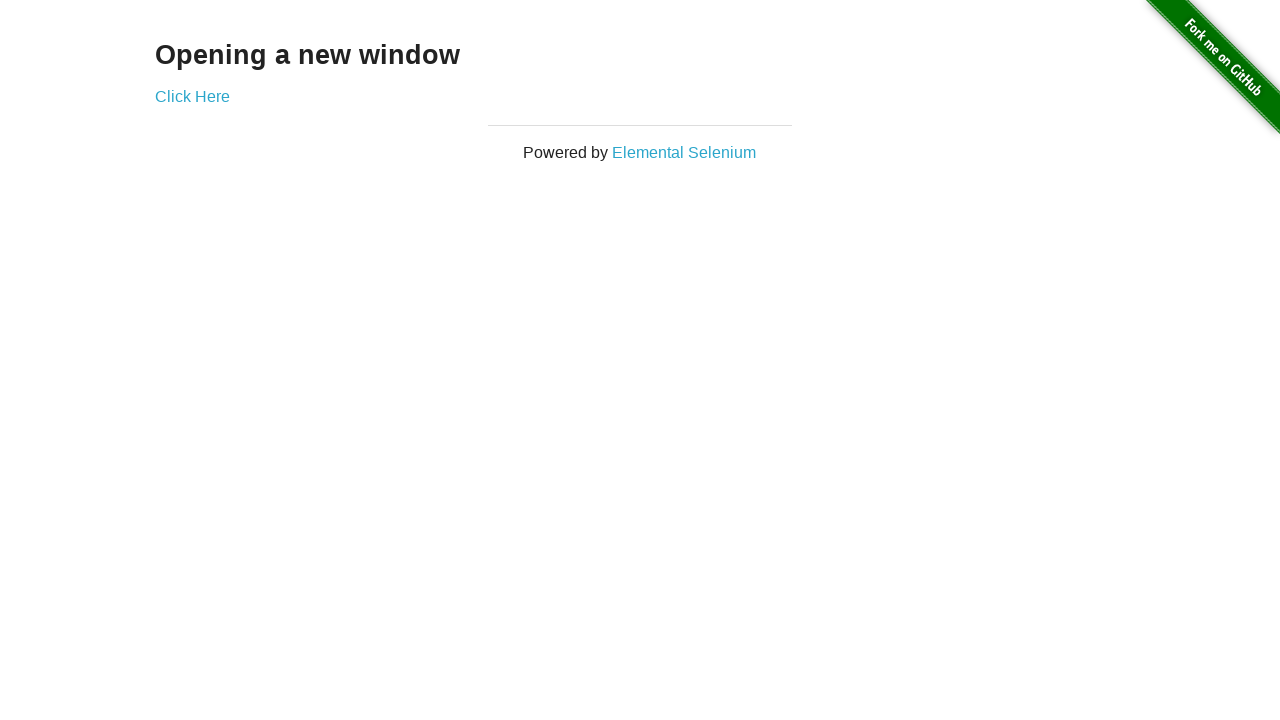

Verified initial page title is 'The Internet'
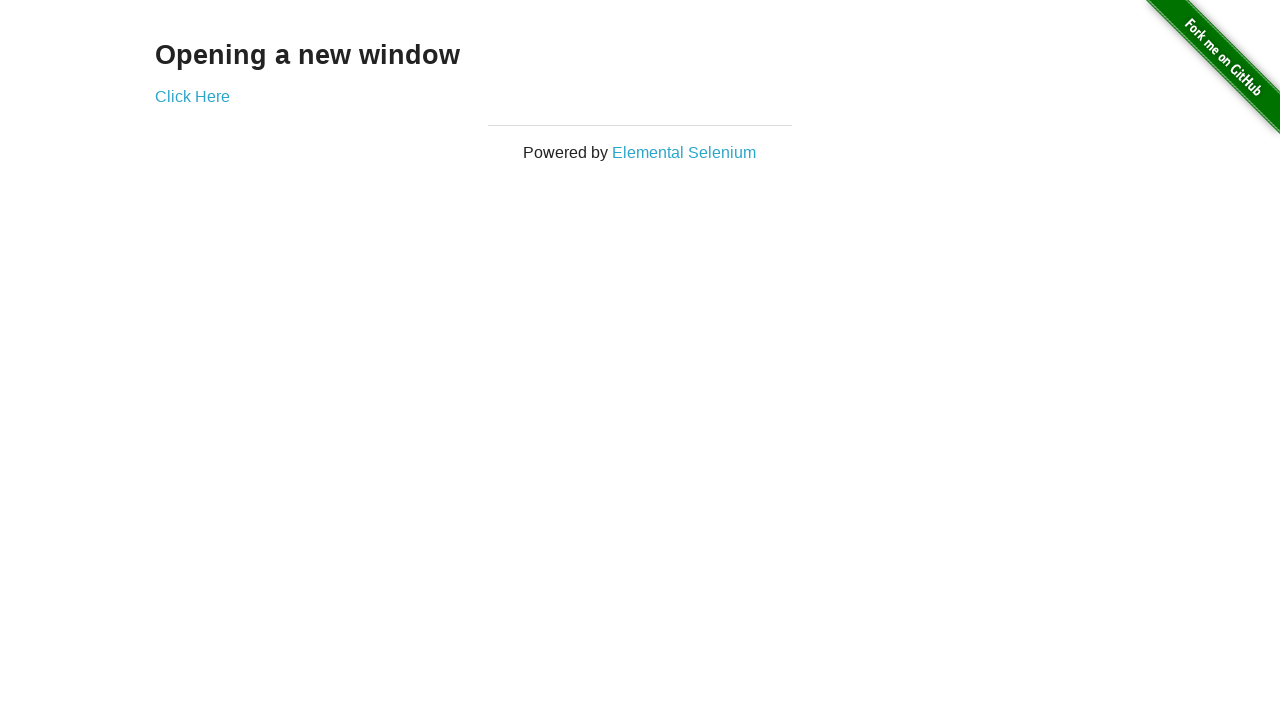

Stored reference to first page
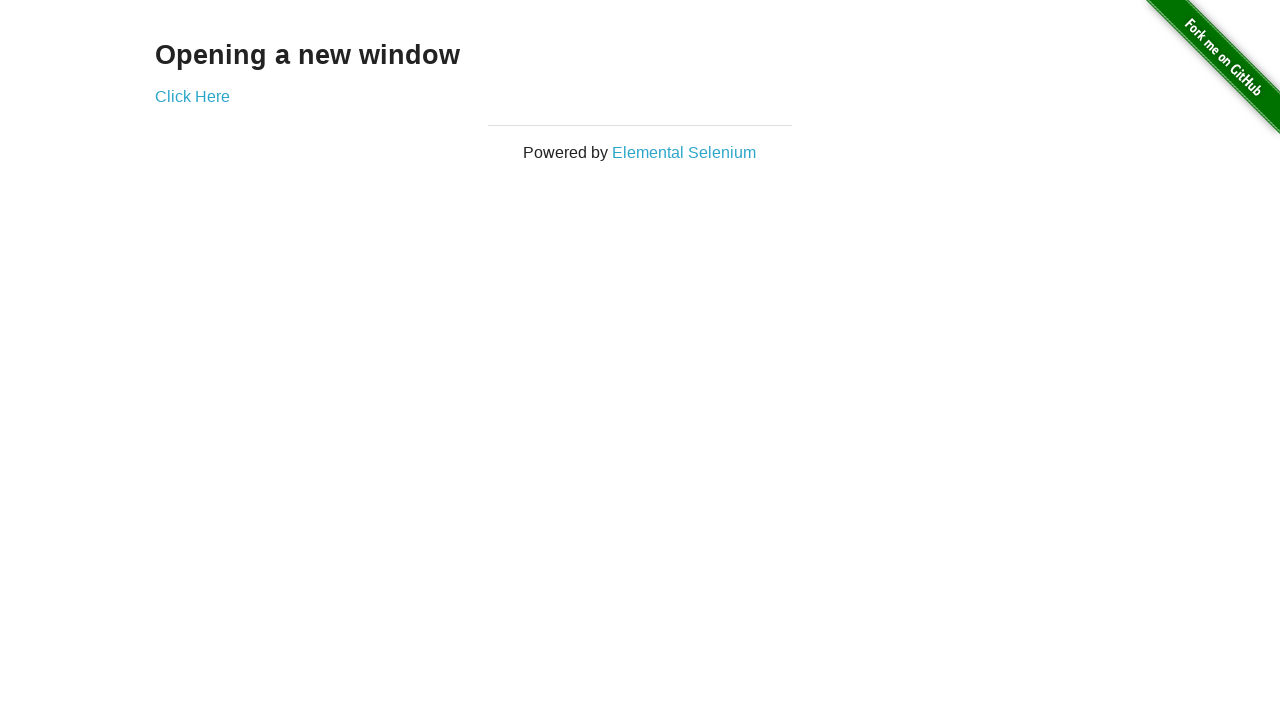

Clicked 'Click Here' button to open new window at (192, 96) on (//a)[2]
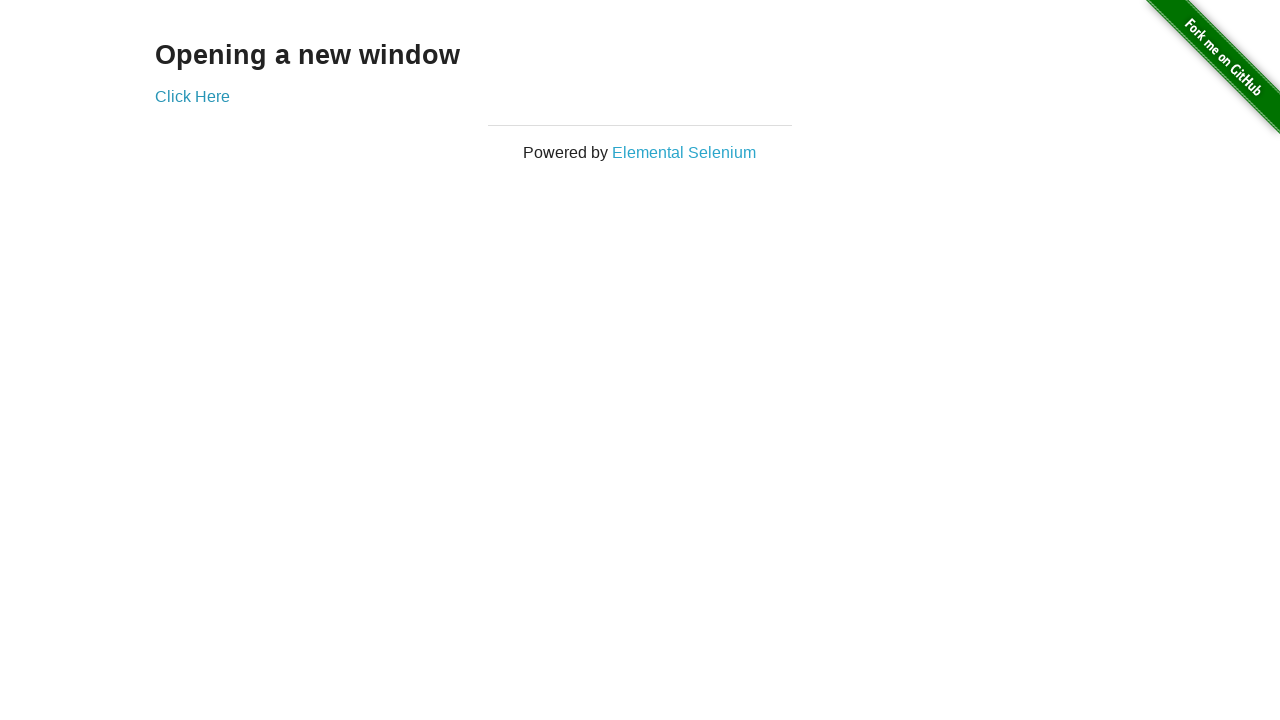

Retrieved reference to newly opened page
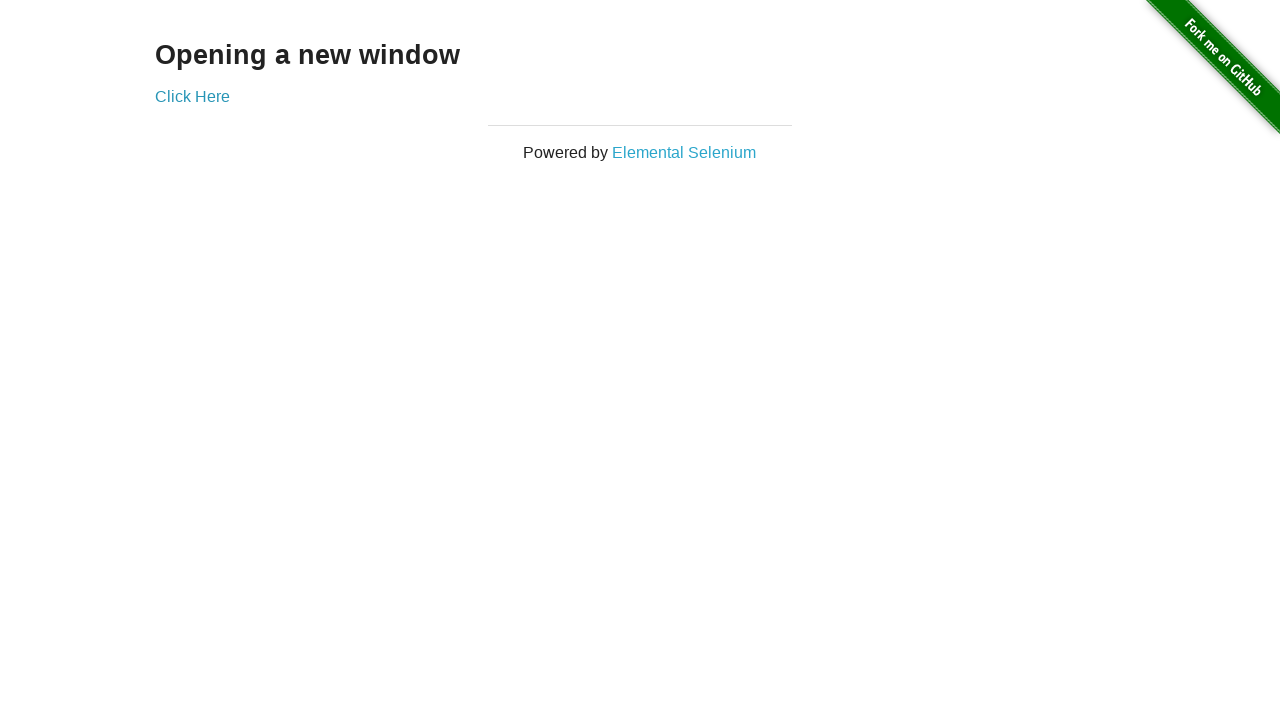

Waited for new page to load completely
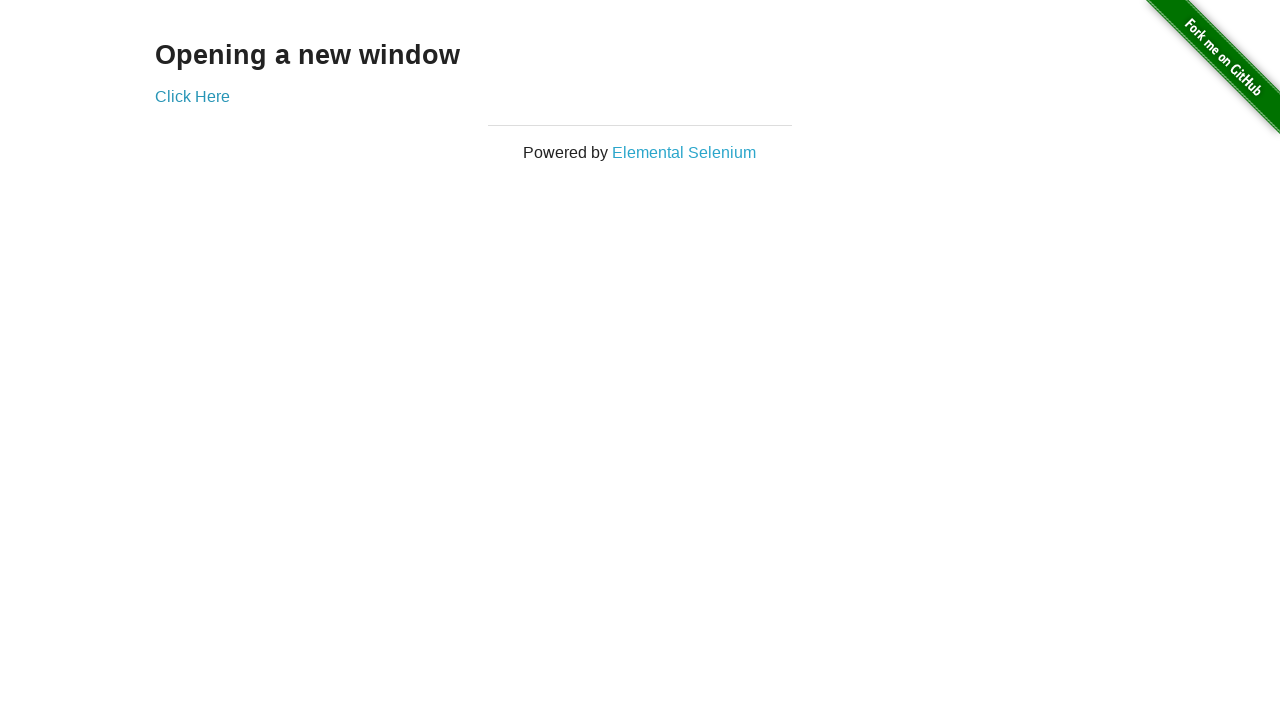

Verified second page title is 'New Window'
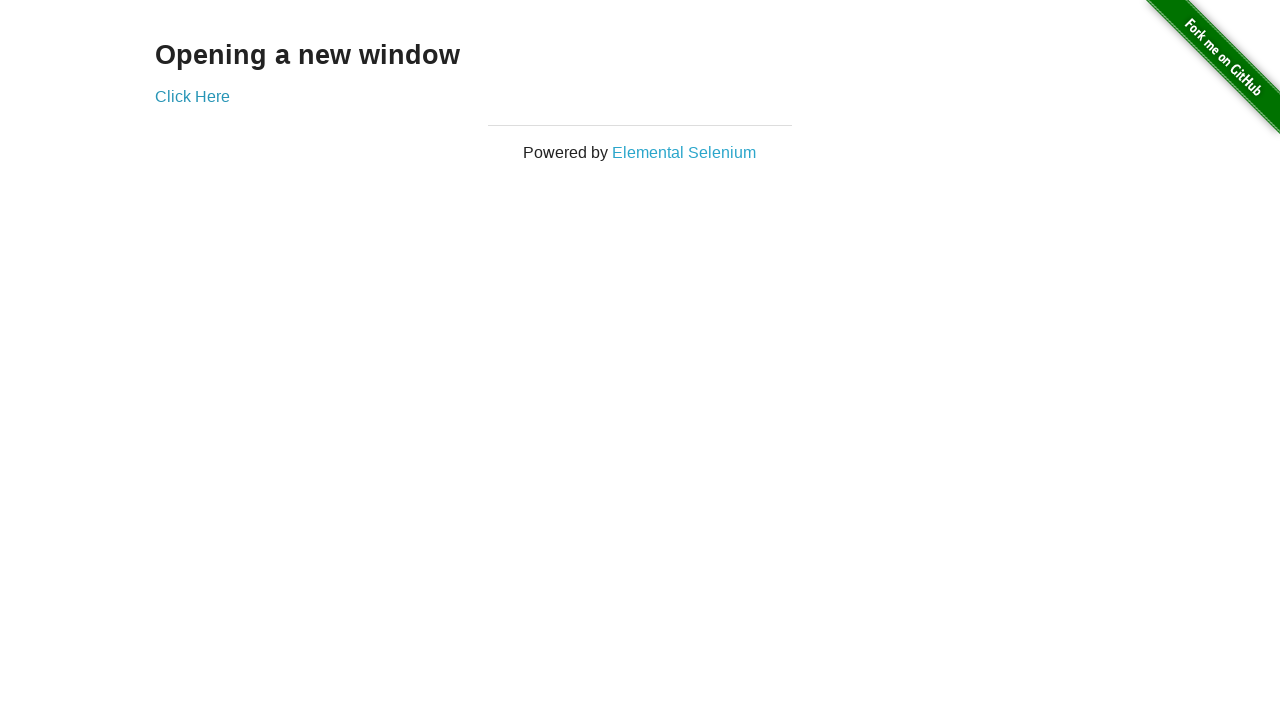

Switched back to first page by bringing it to front
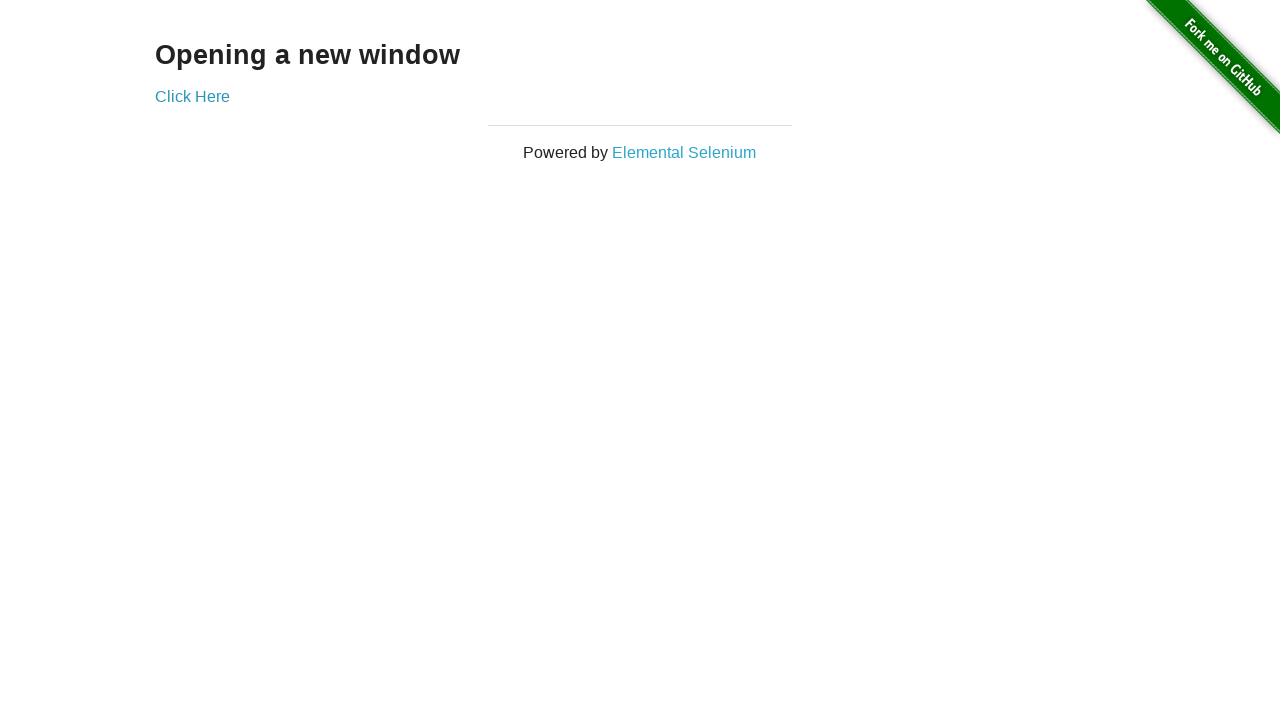

Verified first page title is still 'The Internet'
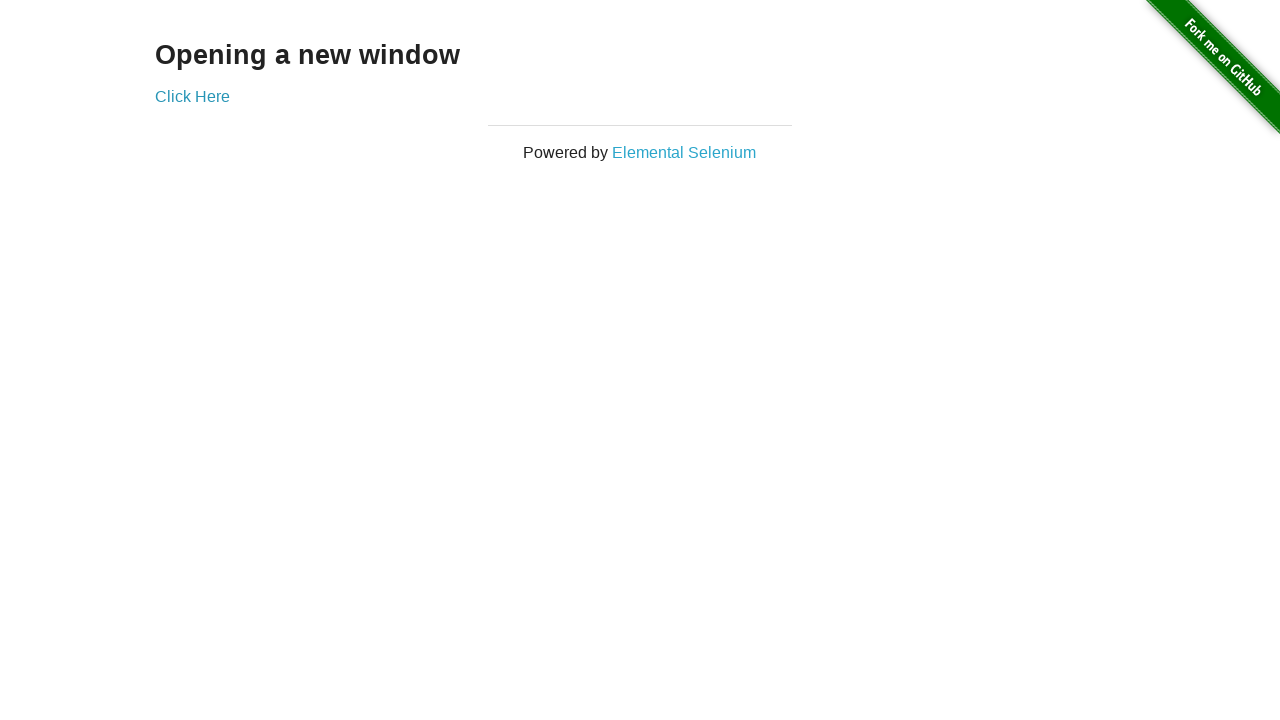

Switched to second page by bringing it to front
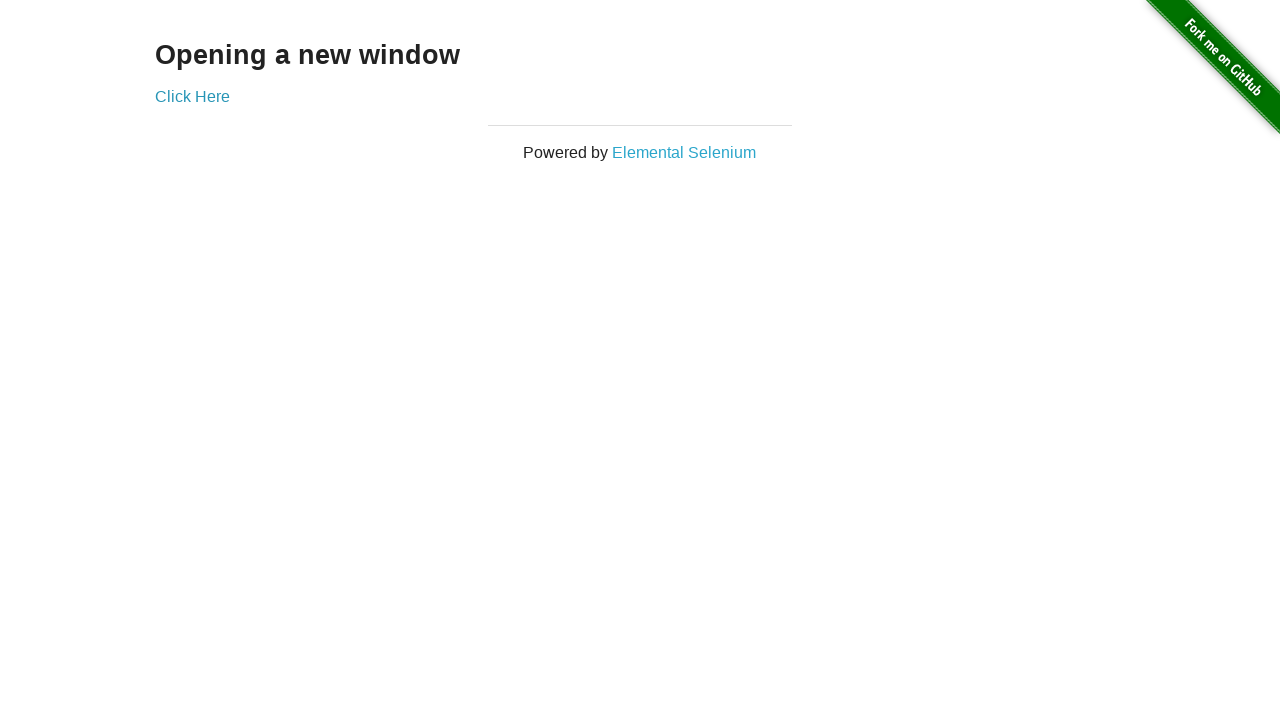

Switched back to first page by bringing it to front
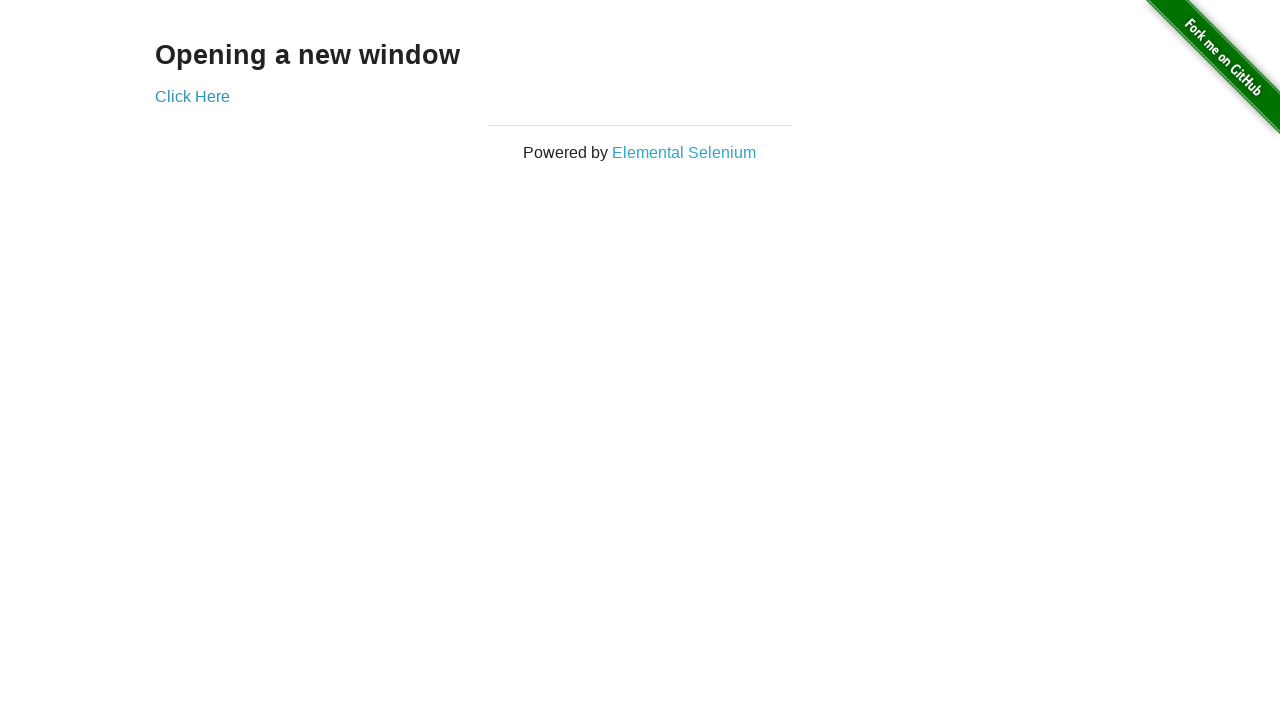

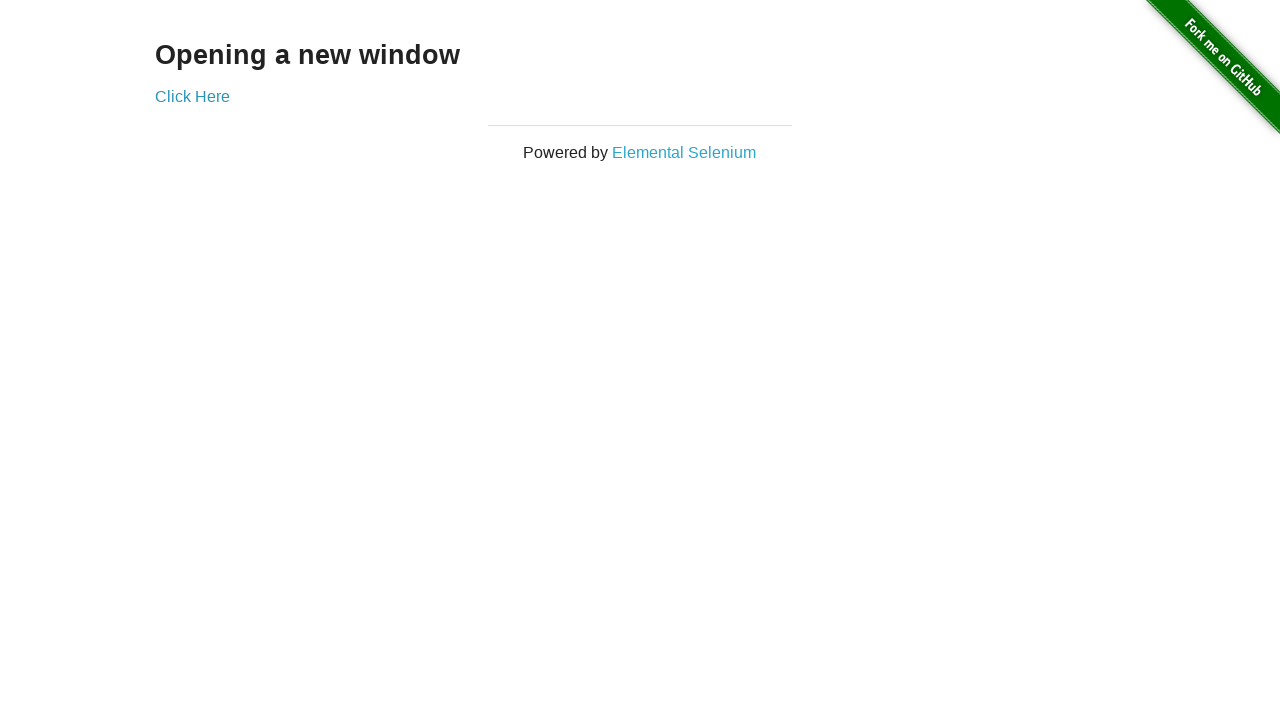